Tests dropdown functionality by iterating through all options in a country select element and verifying the total count

Starting URL: https://testautomationpractice.blogspot.com/

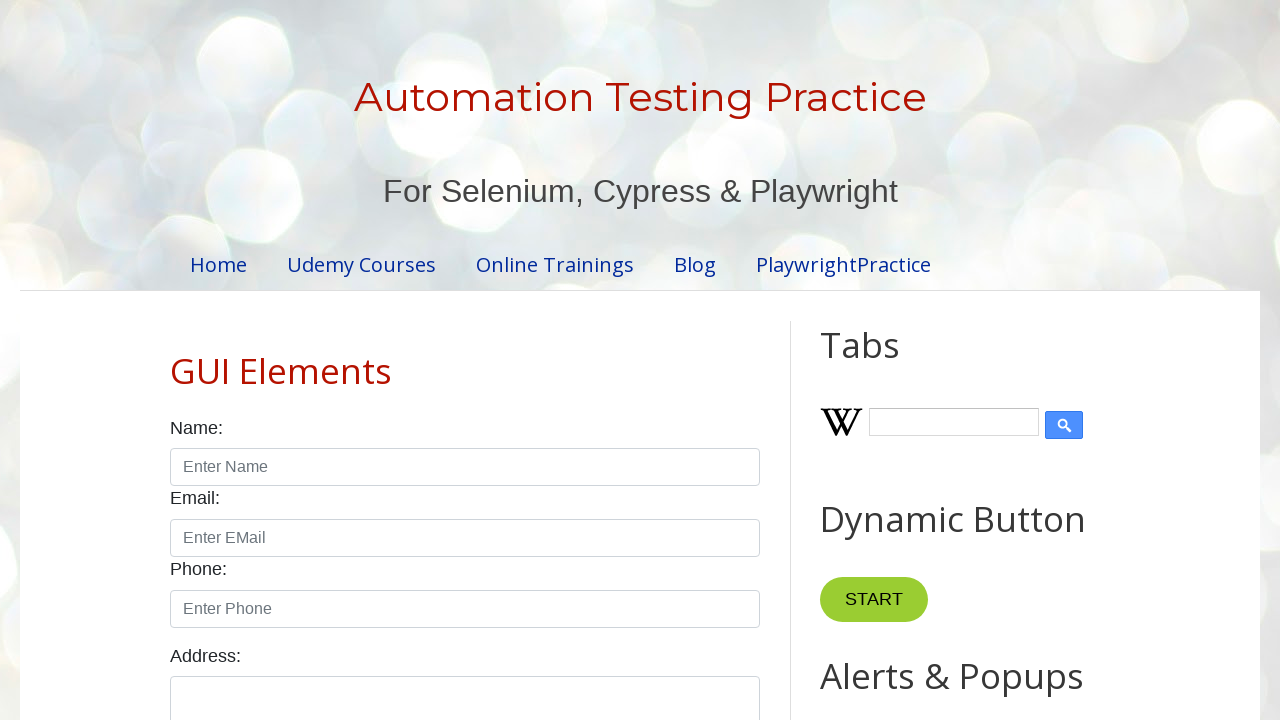

Navigated to test automation practice website
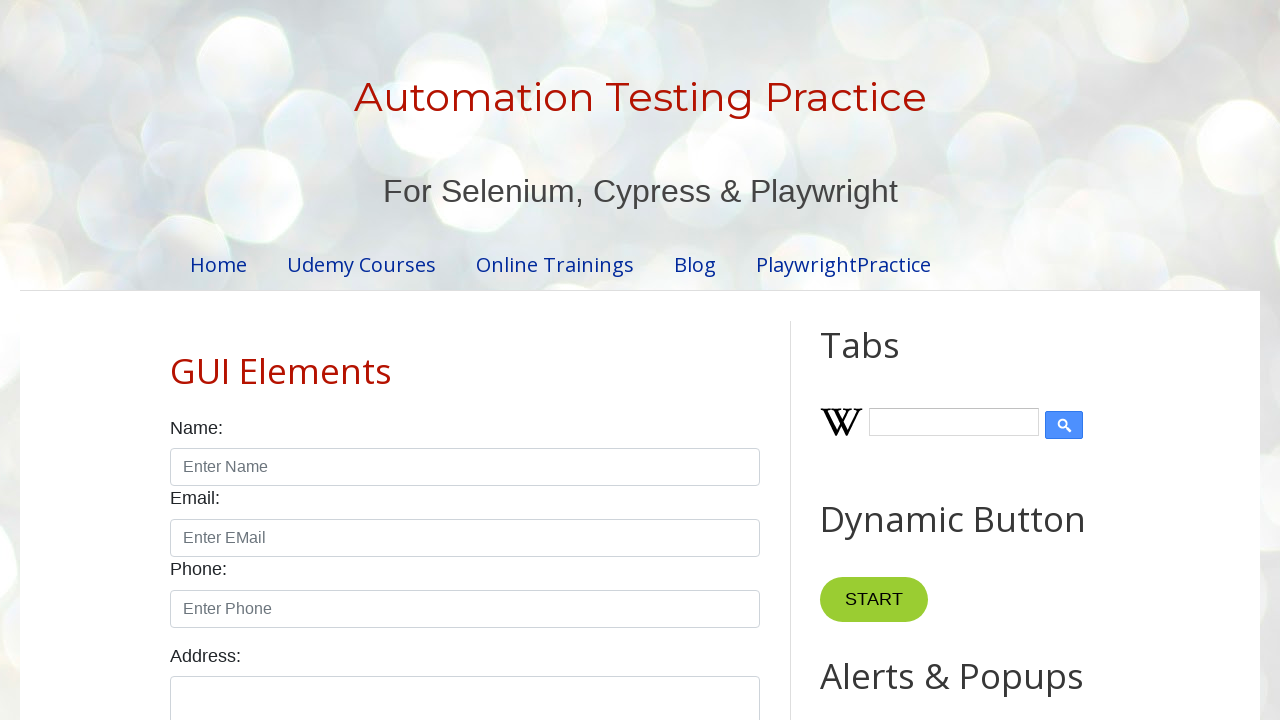

Located country dropdown element
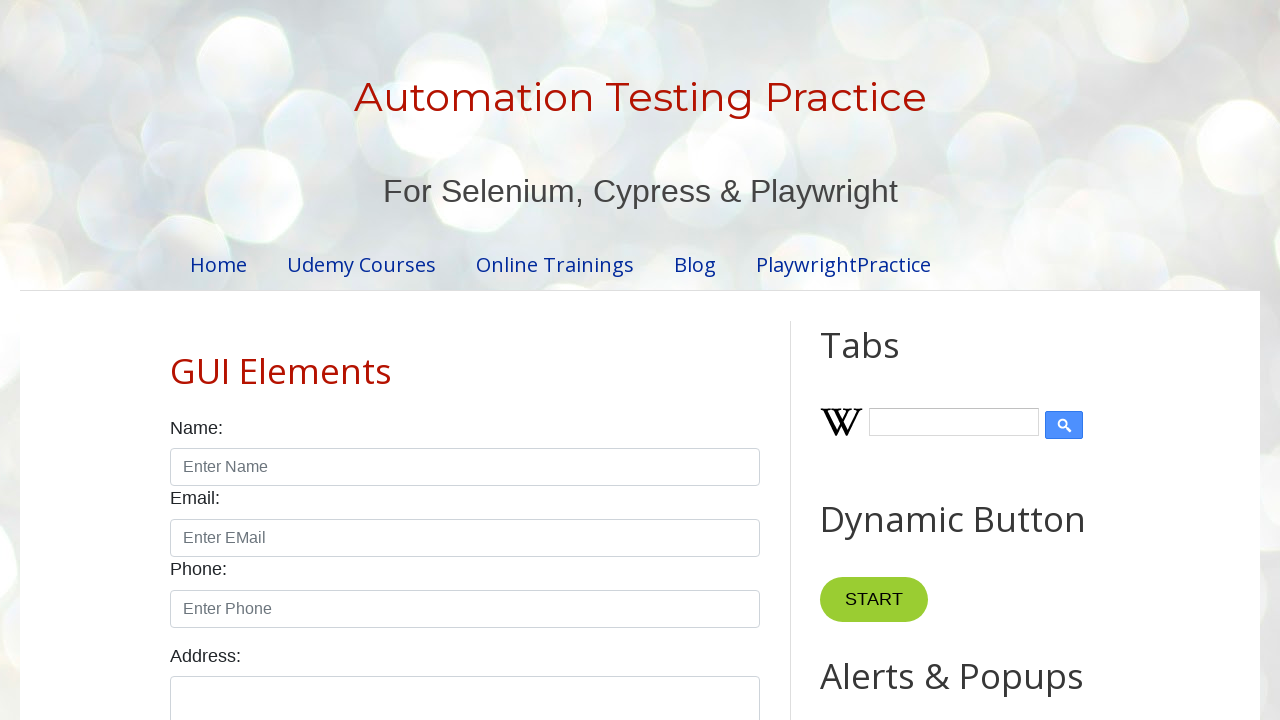

Retrieved all options from dropdown
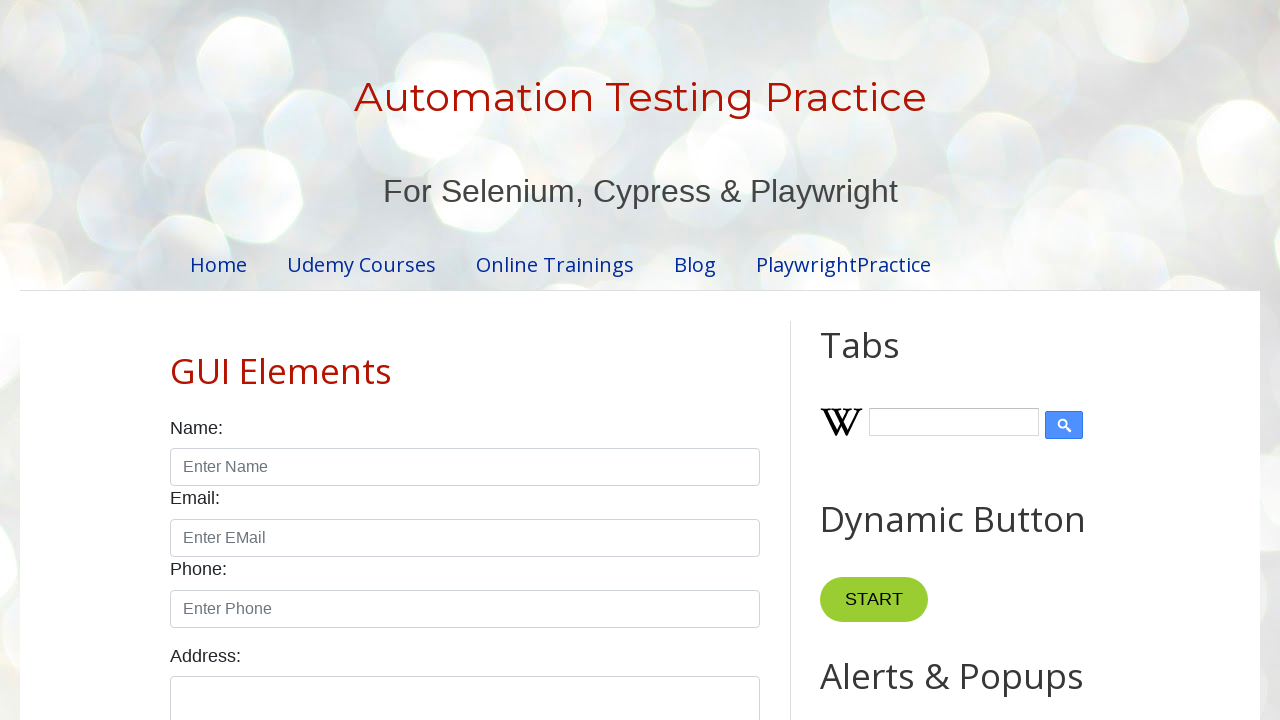

Total number of options in dropdown: 10
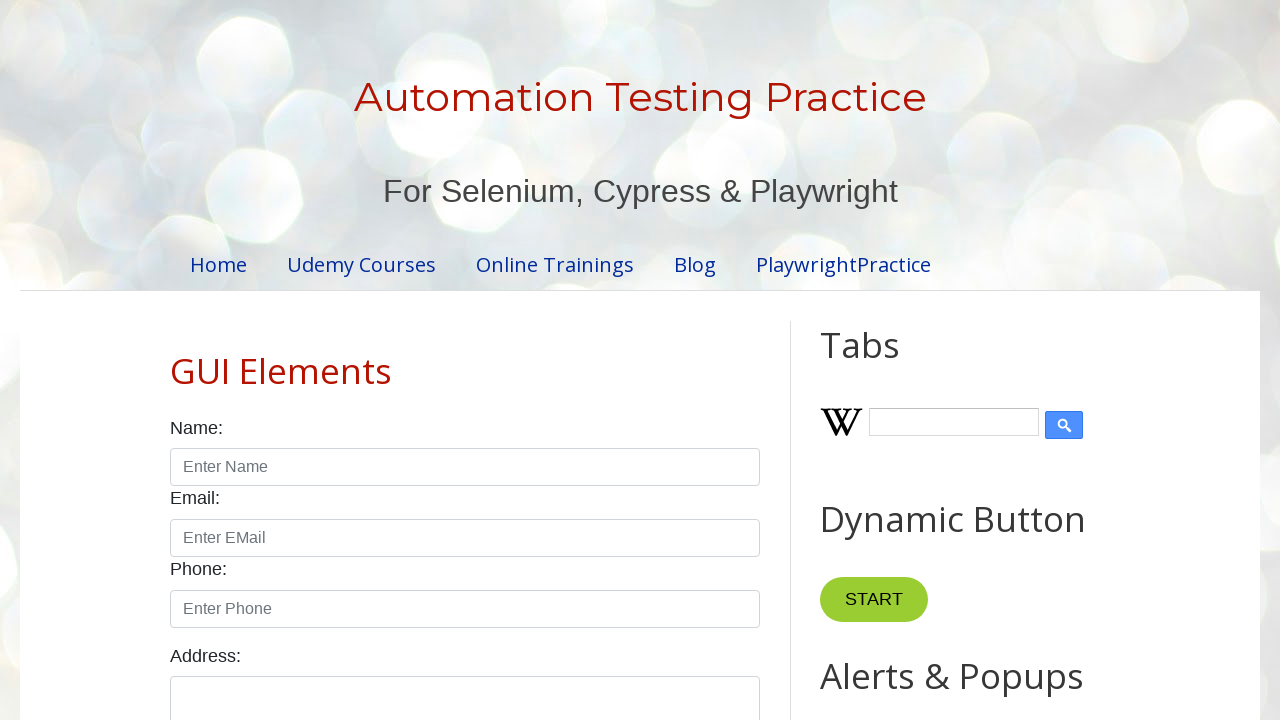

Retrieved option text: 
        United States
      
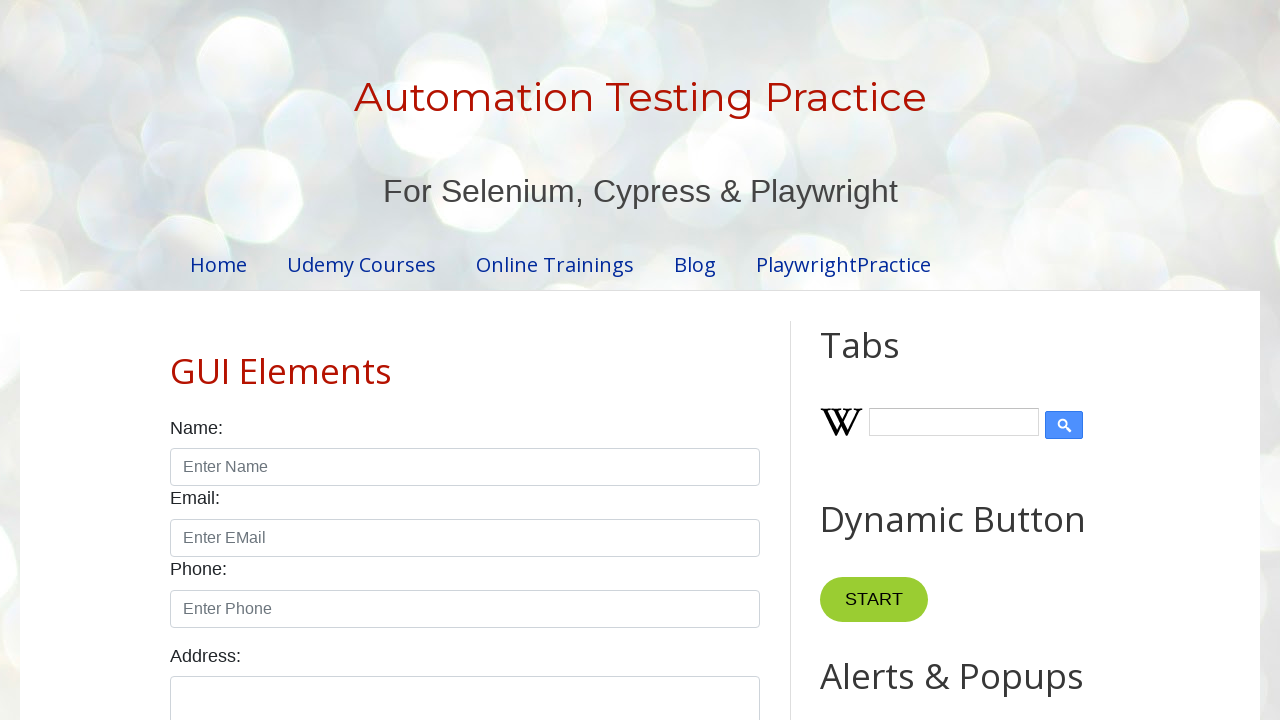

Retrieved option text: 
        Canada
      
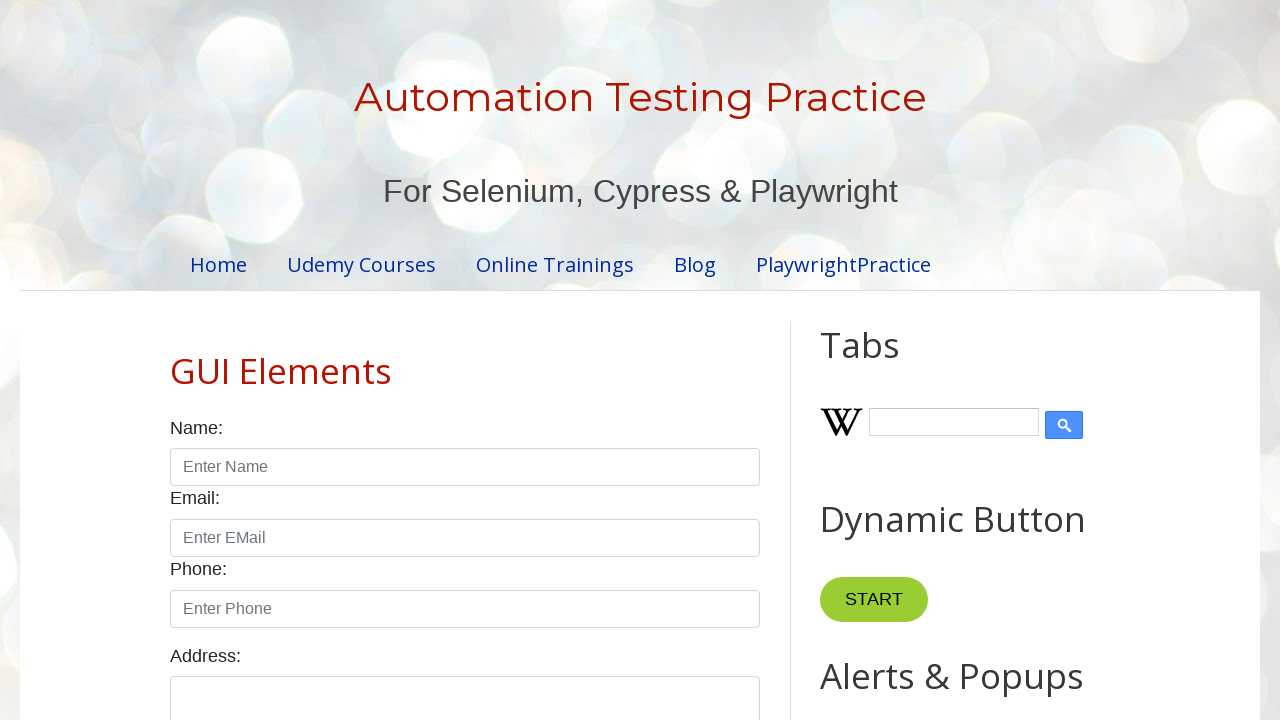

Retrieved option text: 
        United Kingdom
      
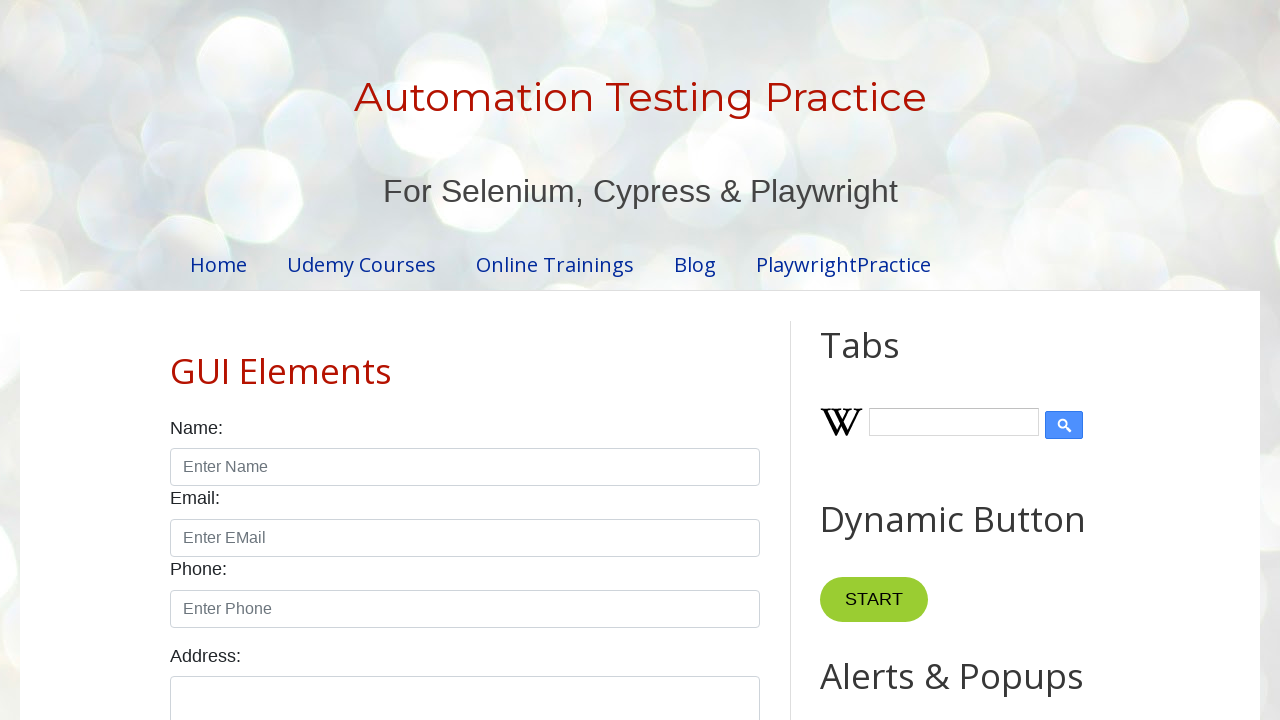

Retrieved option text: 
        Germany
      
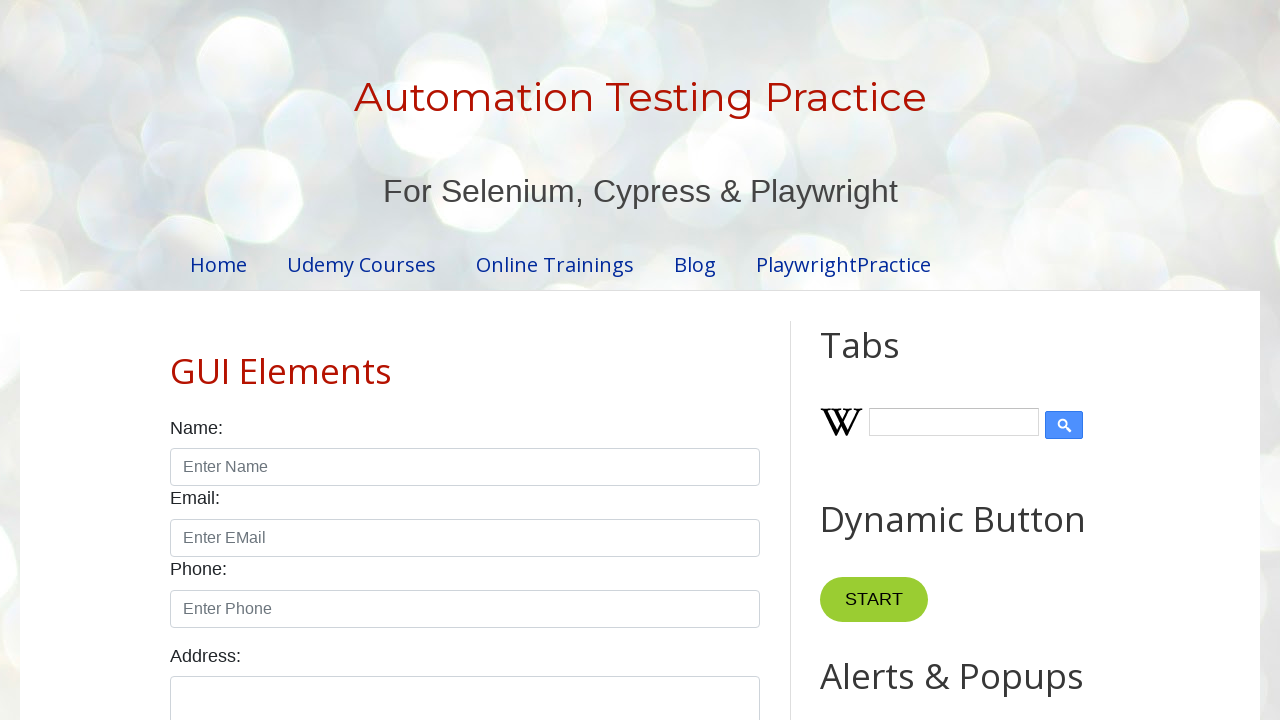

Retrieved option text: 
        France
      
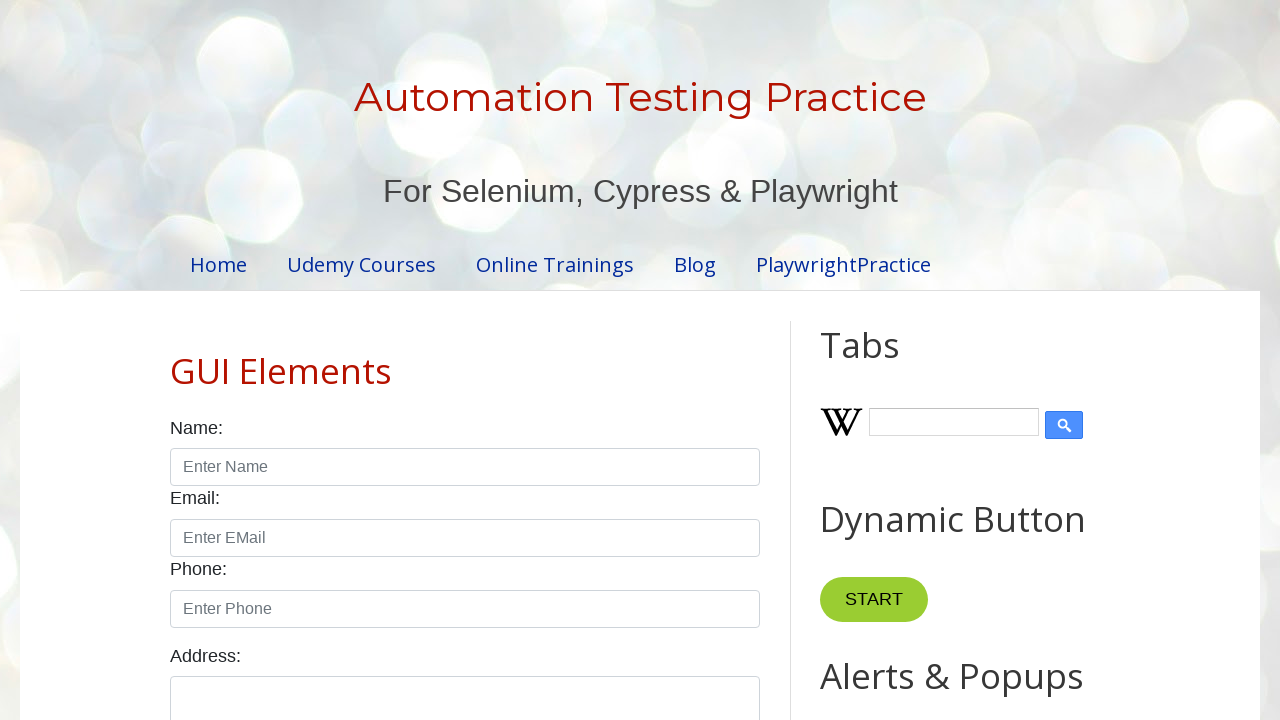

Retrieved option text: 
        Australia
      
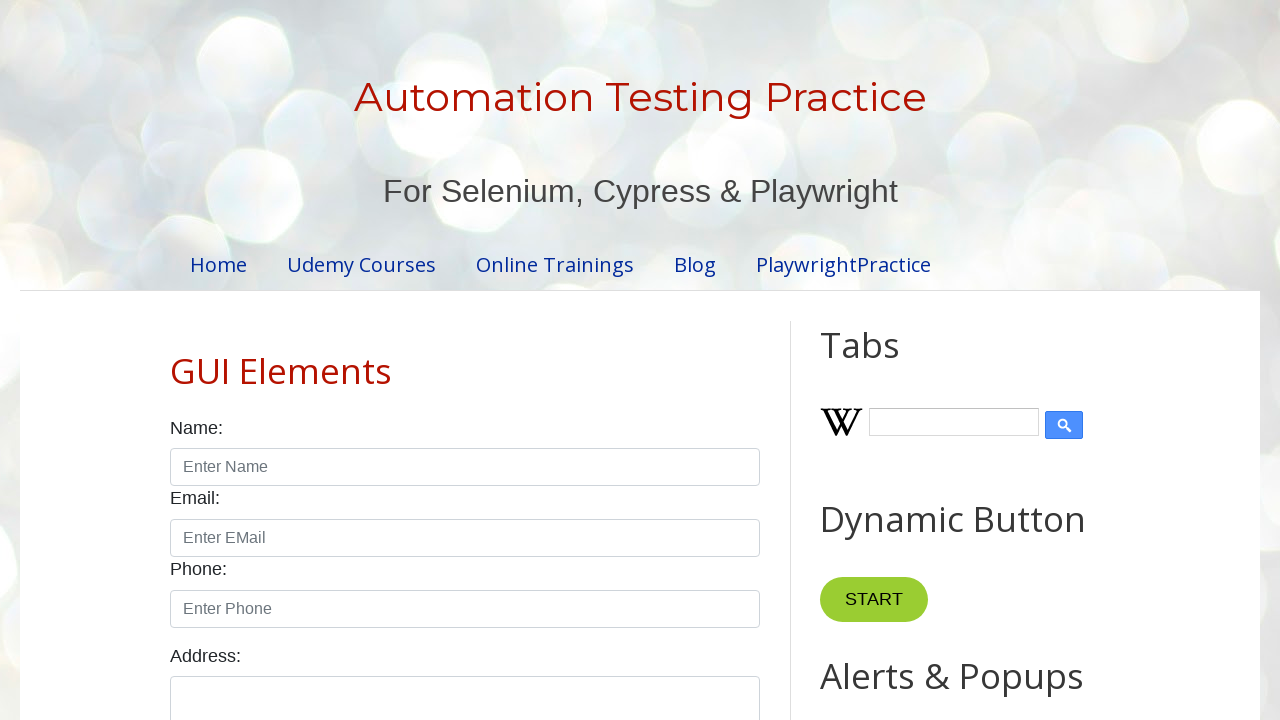

Retrieved option text: 
        Japan
      
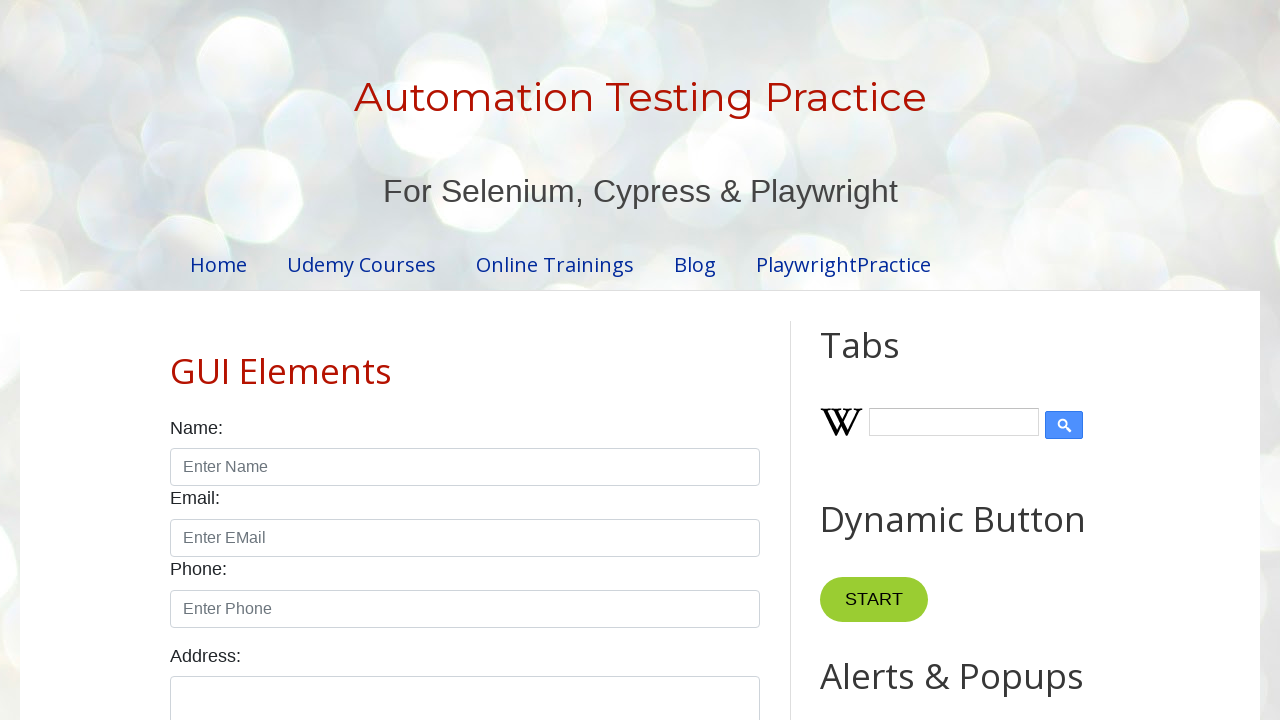

Retrieved option text: 
        China
      
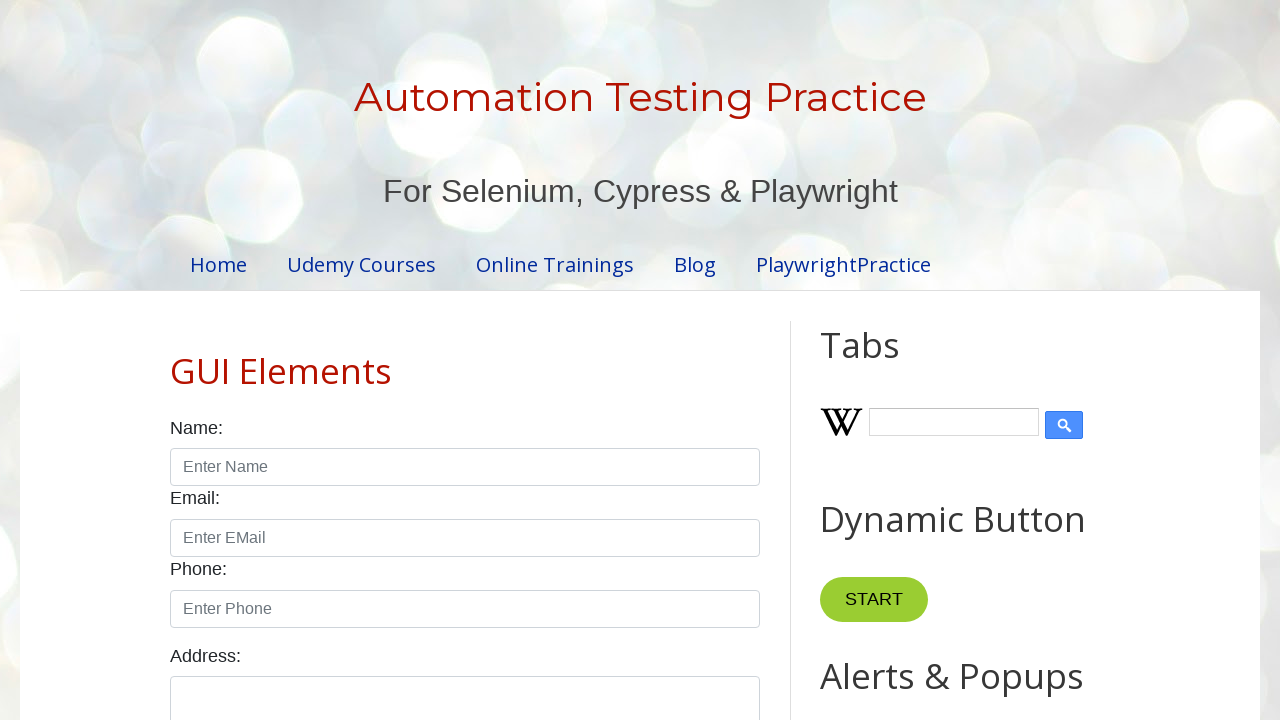

Retrieved option text: 
        Brazil
      
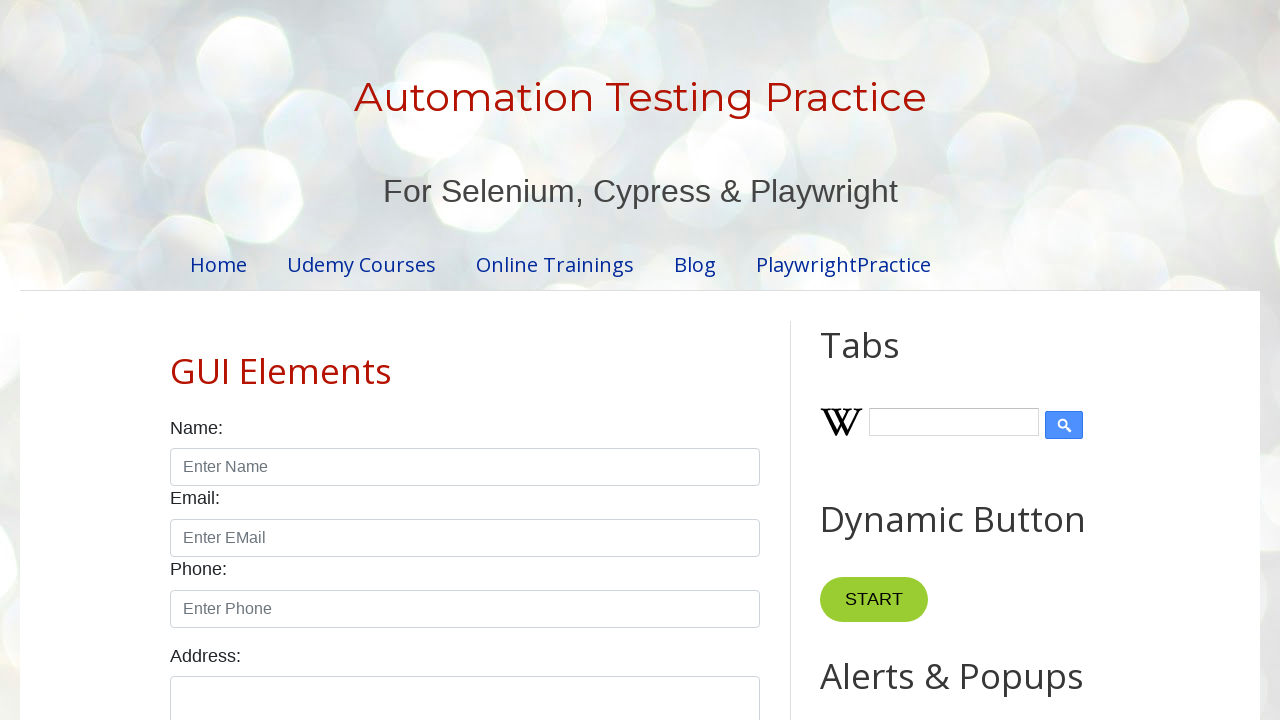

Retrieved option text: 
        India
      
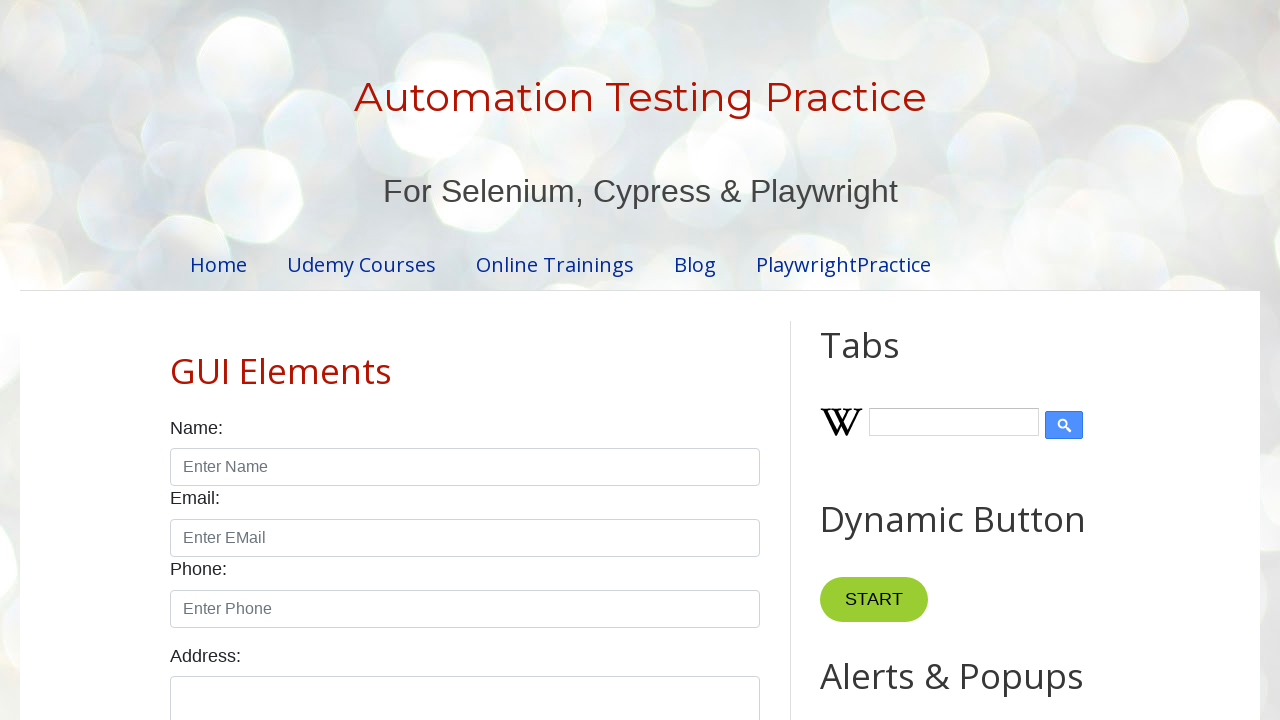

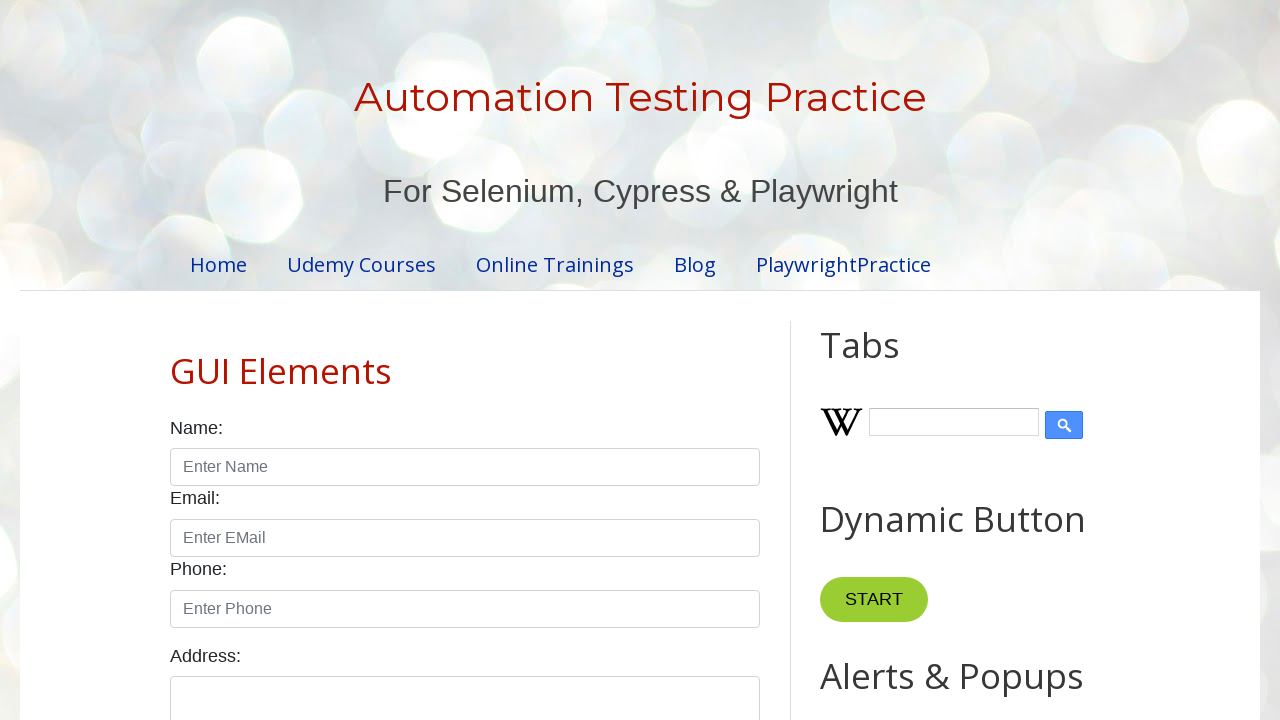